Tests accordion functionality on the iBrance website by scrolling to lazy load content, clicking all accordion headers to open them, then clicking again to close them all.

Starting URL: https://www.ibrance.com/about-ibrance

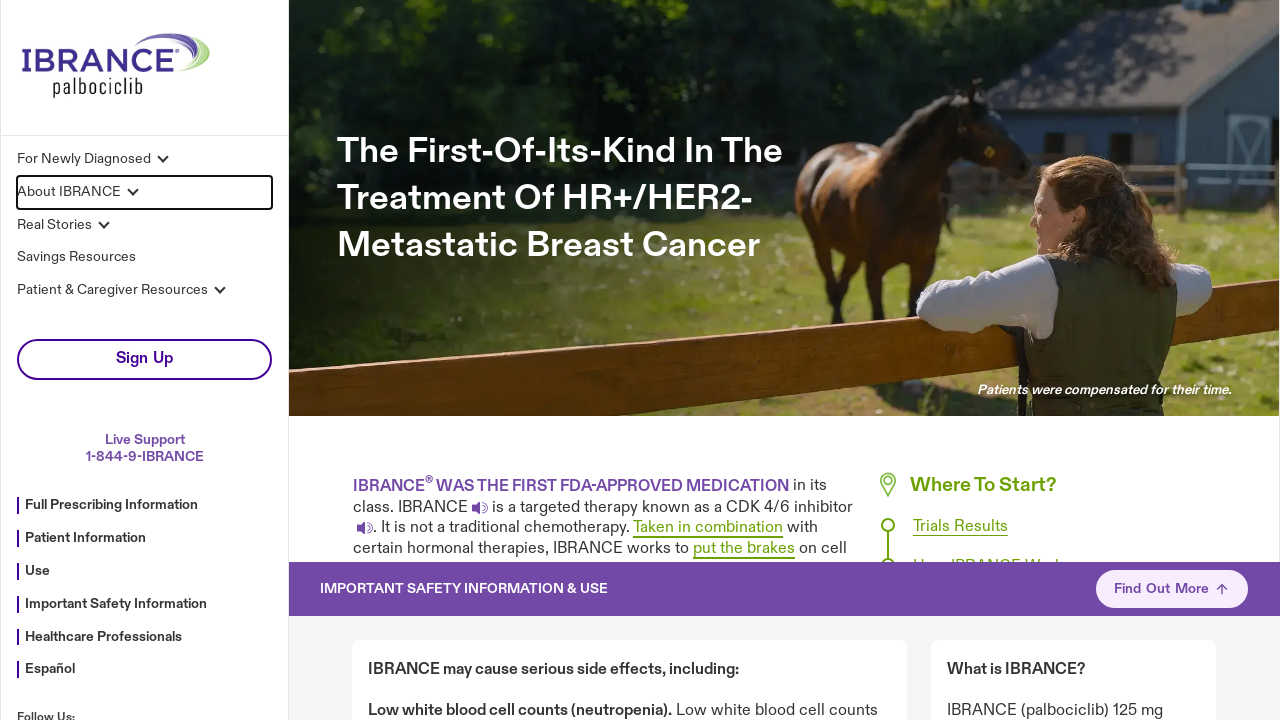

Scrolled through page to lazy load content
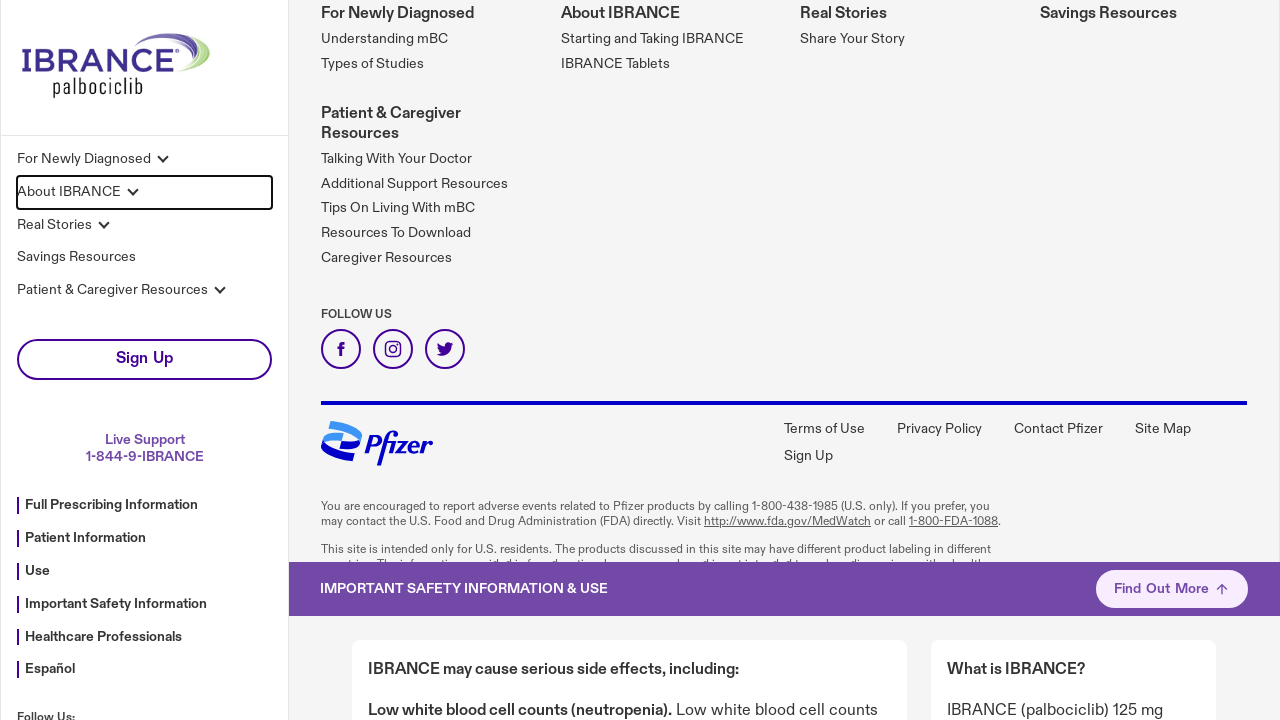

Waited for page to settle after scrolling
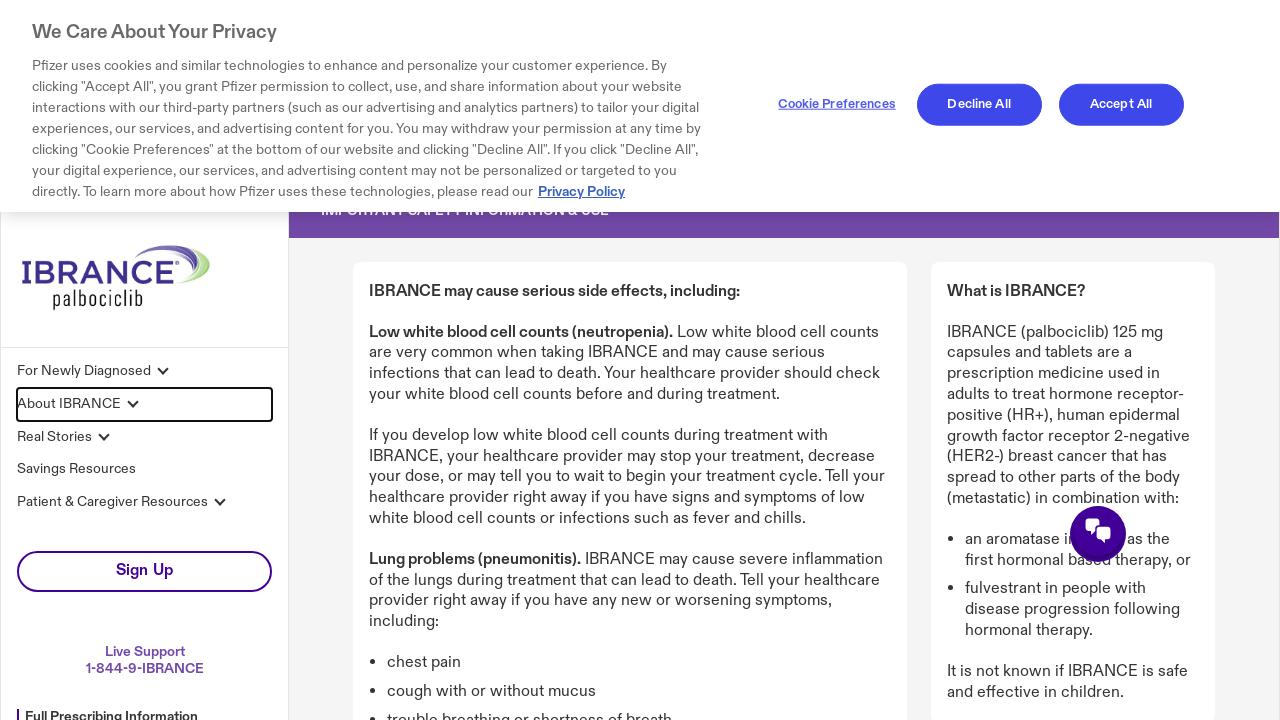

Located 0 accordion headers on the page
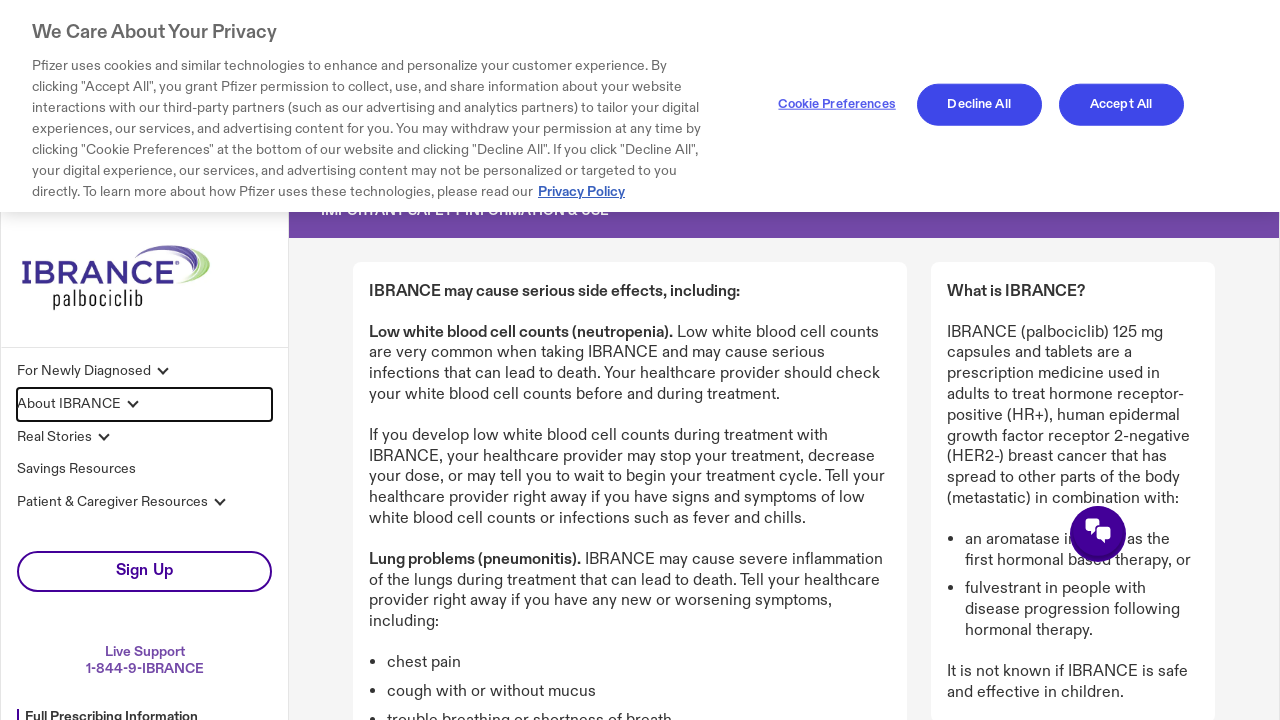

Waited for all accordions to finish opening
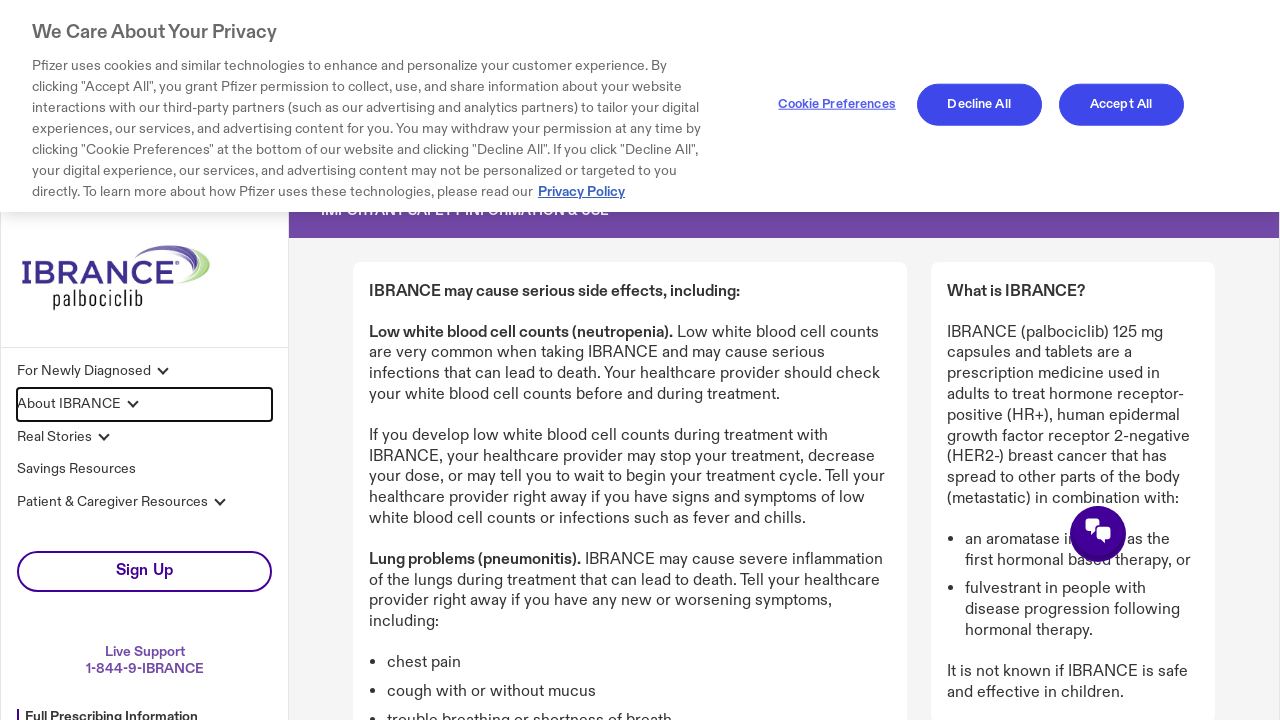

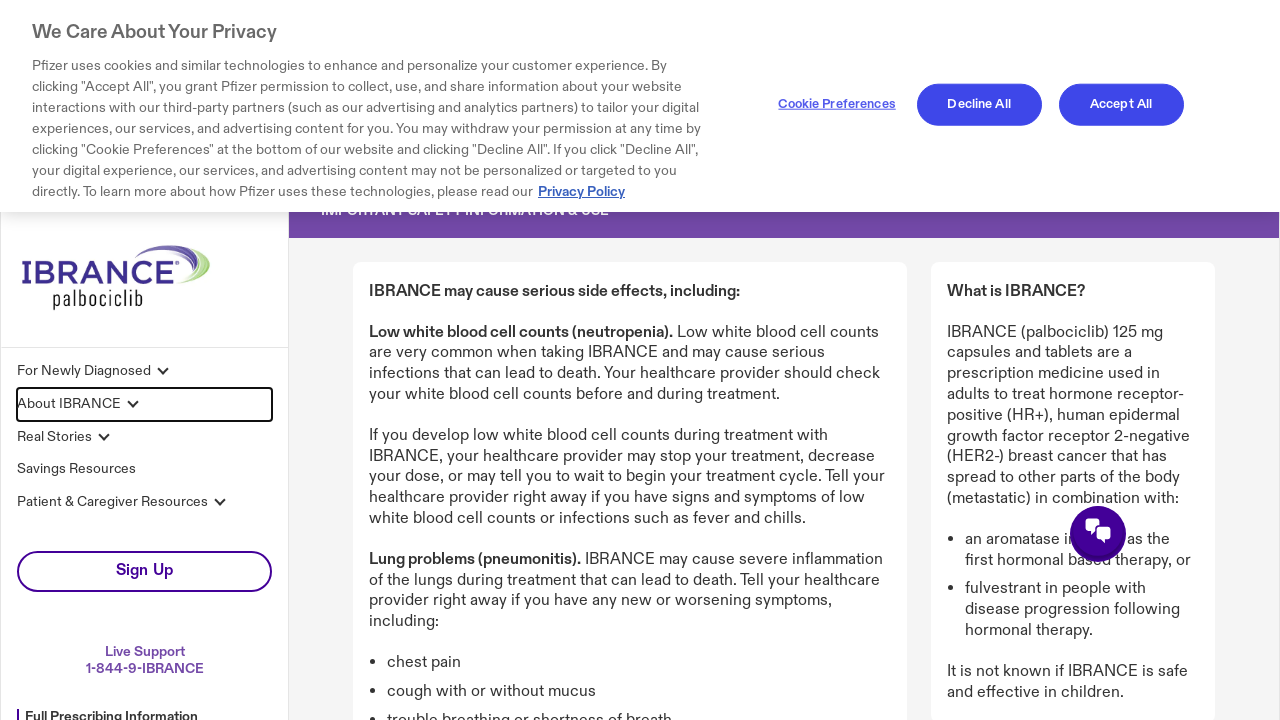